Tests marking individual todo items as complete using their checkboxes

Starting URL: https://demo.playwright.dev/todomvc

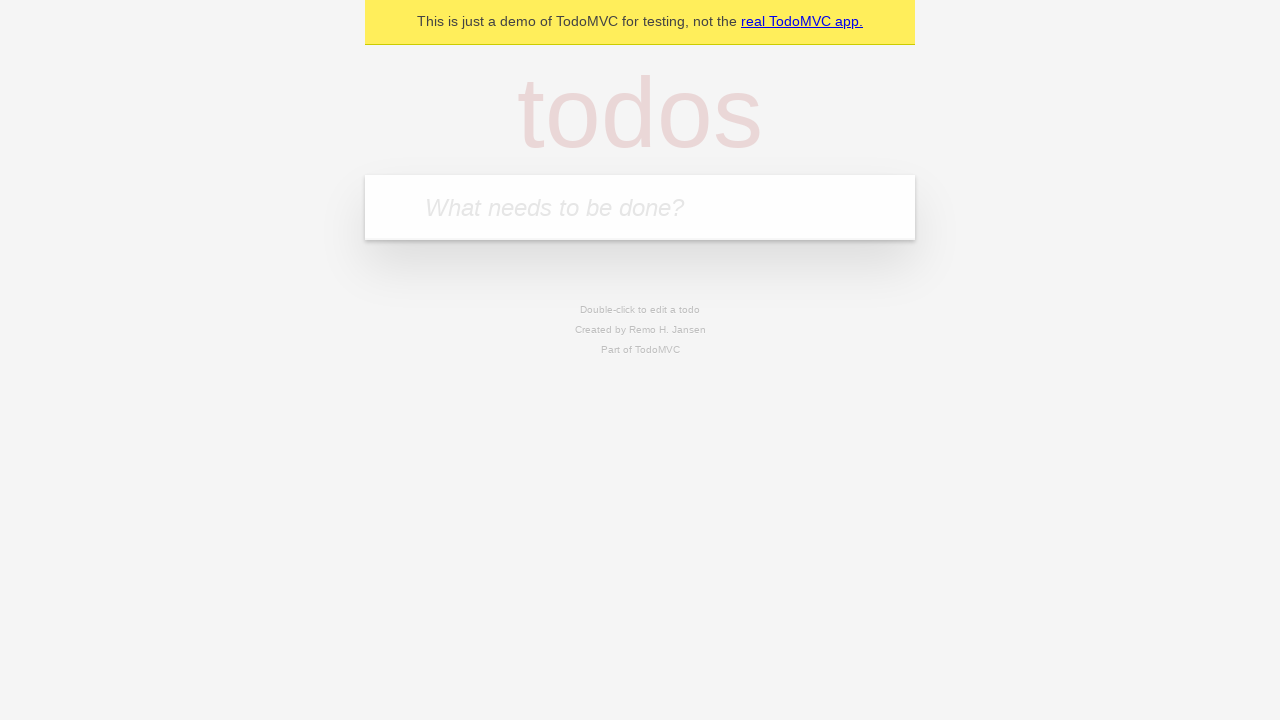

Filled todo input with 'buy some cheese' on internal:attr=[placeholder="What needs to be done?"i]
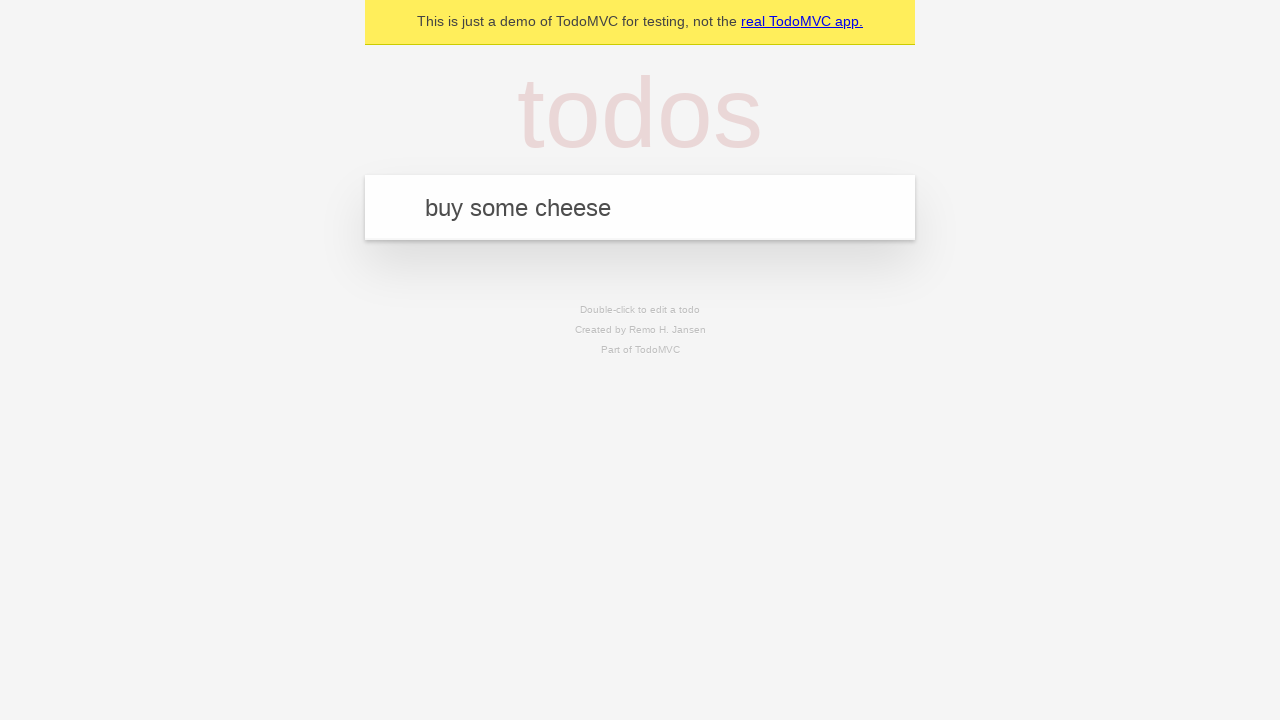

Pressed Enter to add first todo item on internal:attr=[placeholder="What needs to be done?"i]
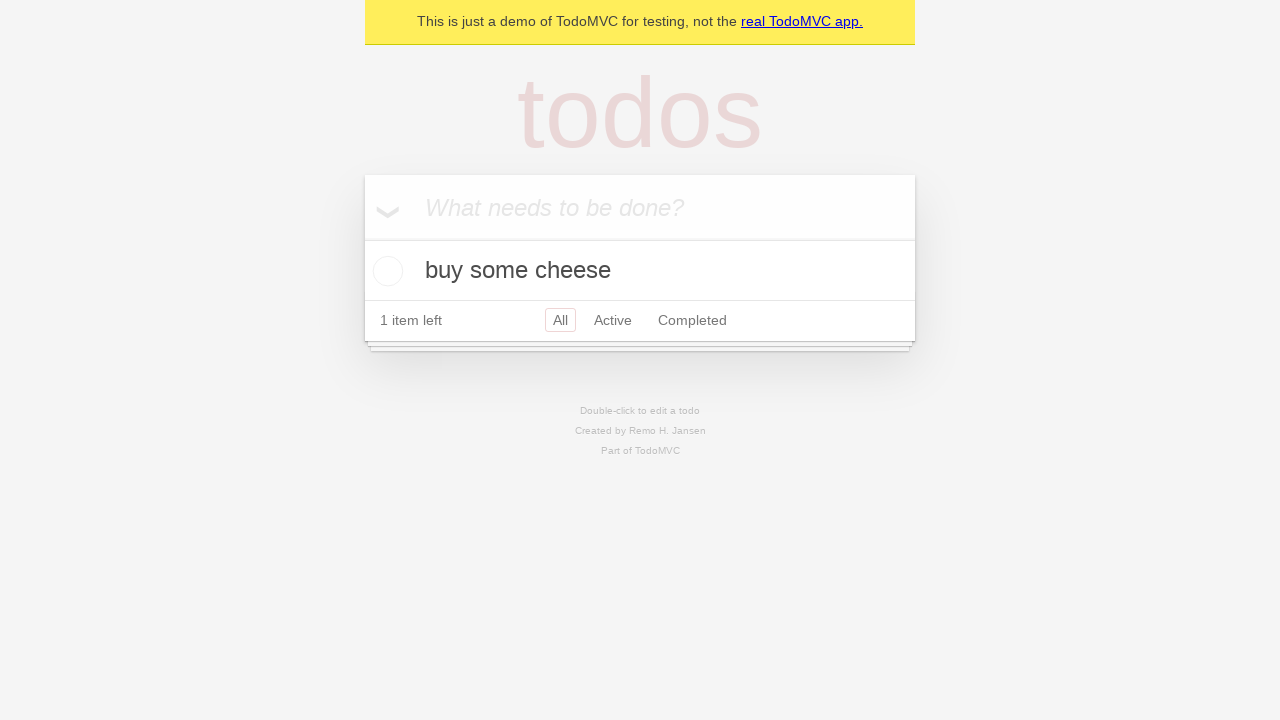

Filled todo input with 'feed the cat' on internal:attr=[placeholder="What needs to be done?"i]
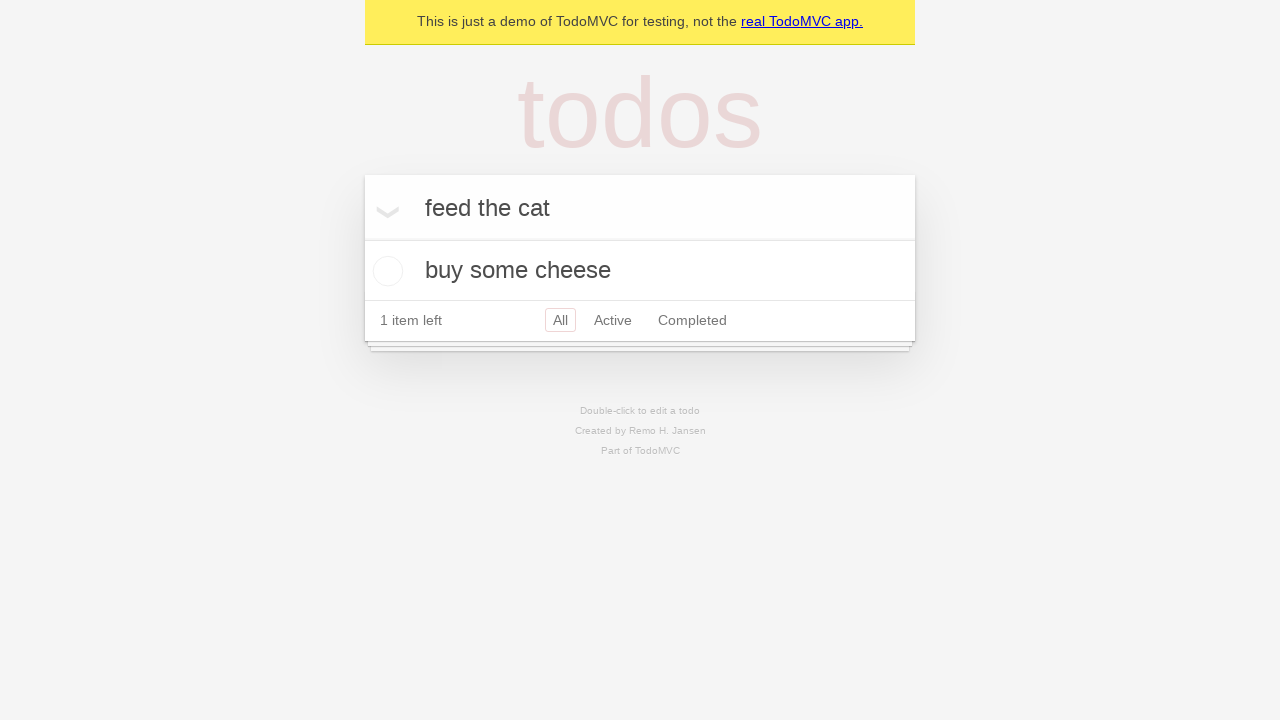

Pressed Enter to add second todo item on internal:attr=[placeholder="What needs to be done?"i]
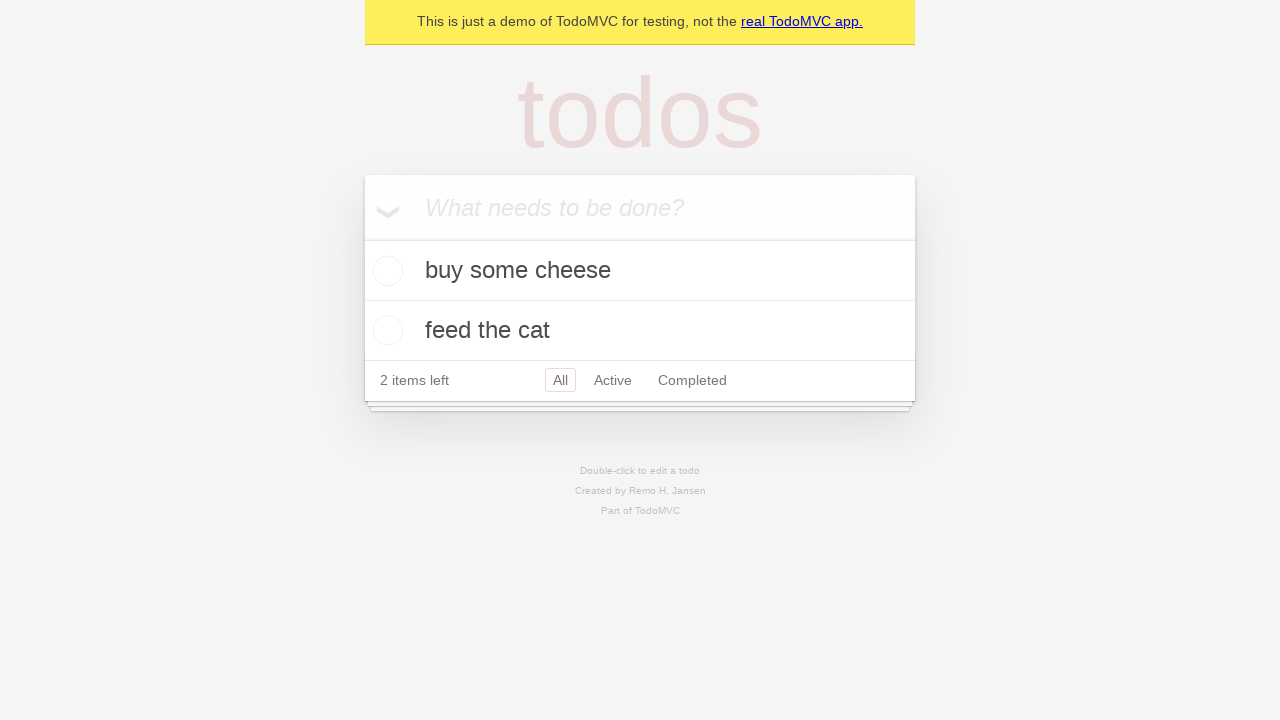

Waited for both todo items to appear in the list
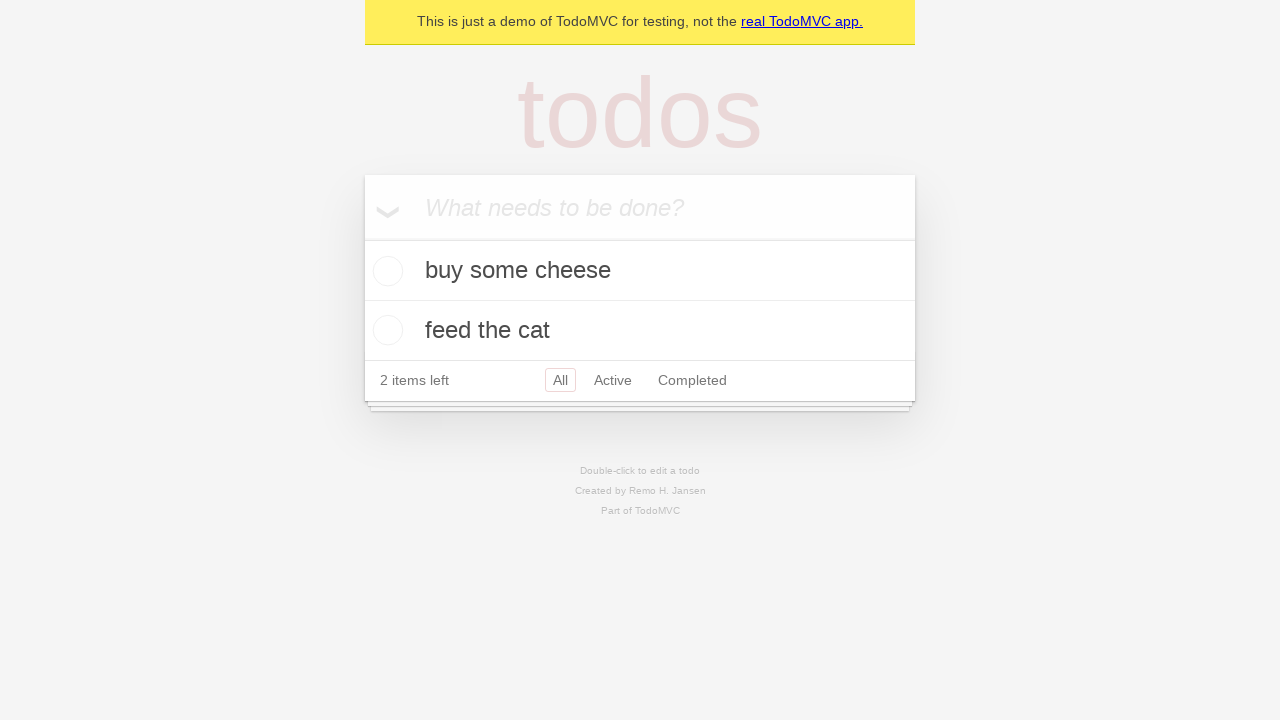

Marked first todo item 'buy some cheese' as complete at (385, 271) on internal:testid=[data-testid="todo-item"s] >> nth=0 >> internal:role=checkbox
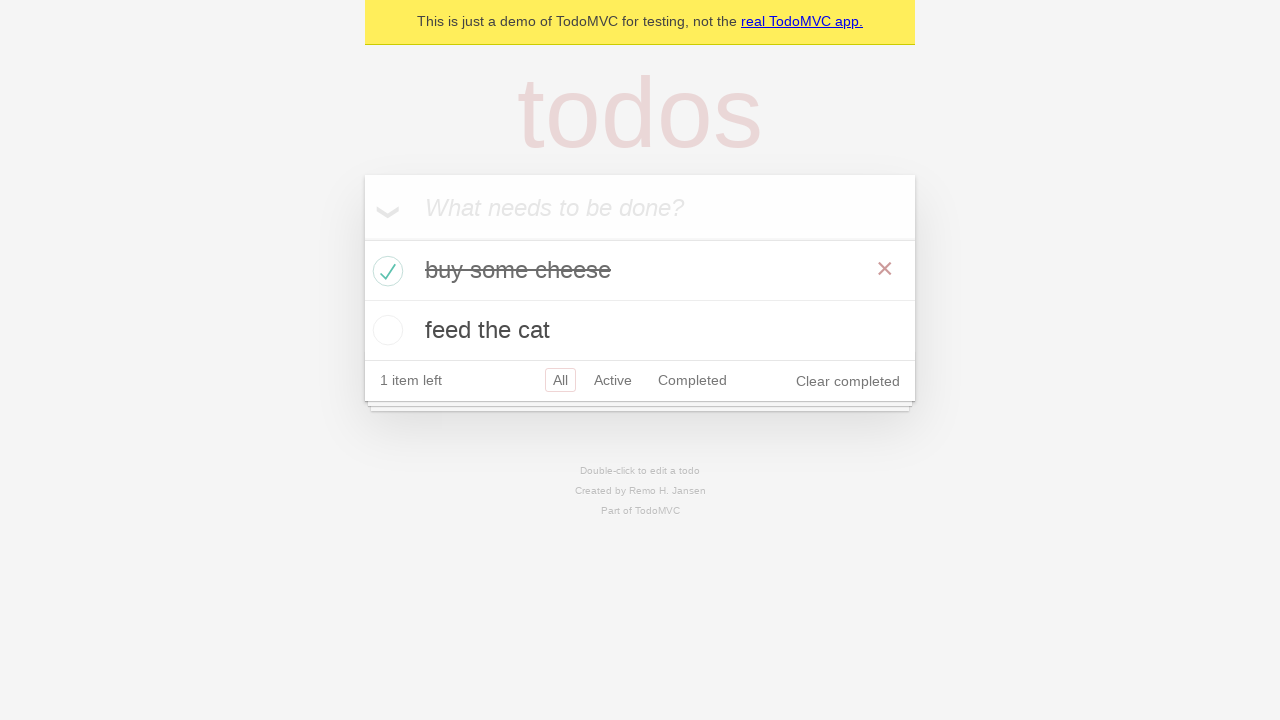

Marked second todo item 'feed the cat' as complete at (385, 330) on internal:testid=[data-testid="todo-item"s] >> nth=1 >> internal:role=checkbox
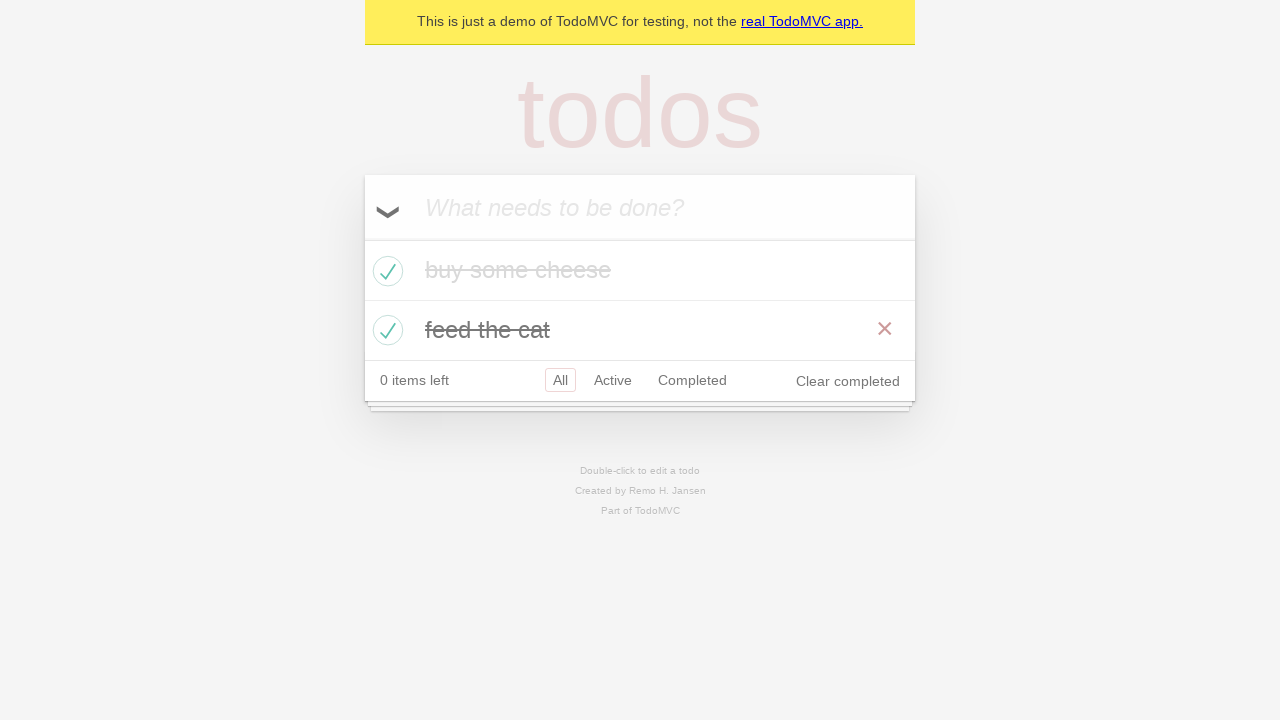

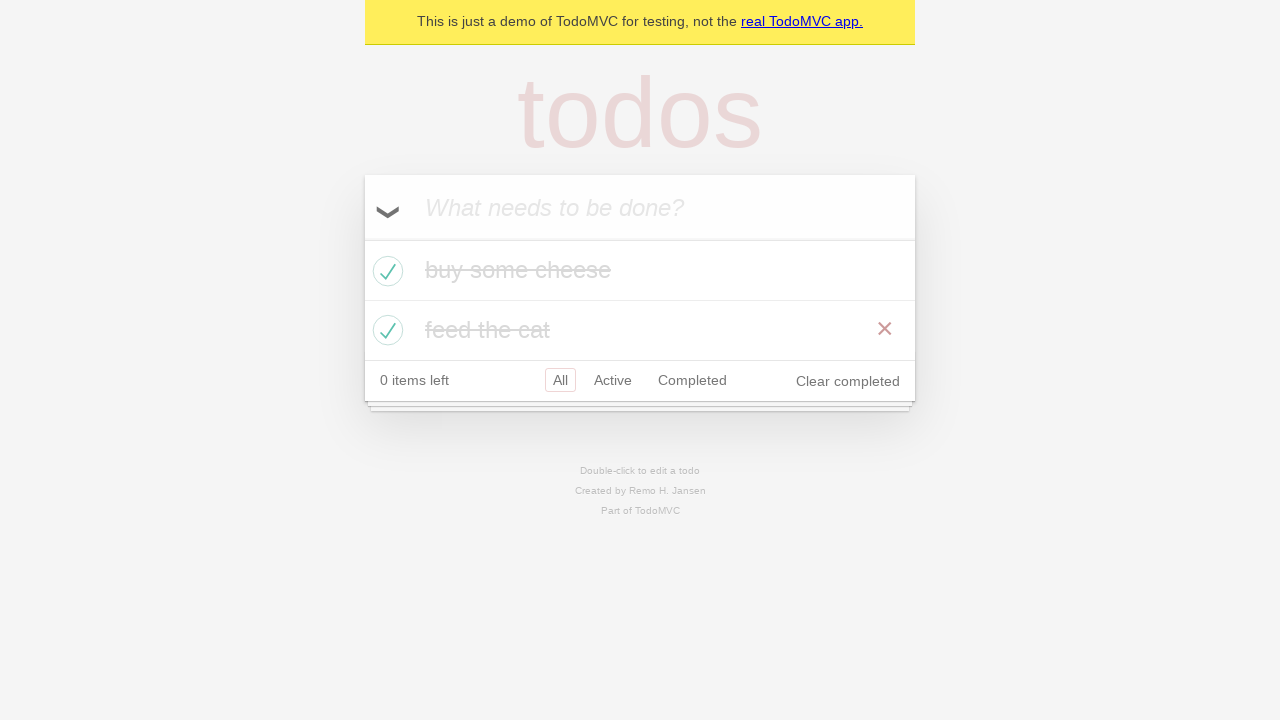